Tests JavaScript alert handling including accepting birthday reminder alert, dismissing delete confirmation, and entering name in prompt alert

Starting URL: https://syntaxprojects.com/javascript-alert-box-demo-homework.php

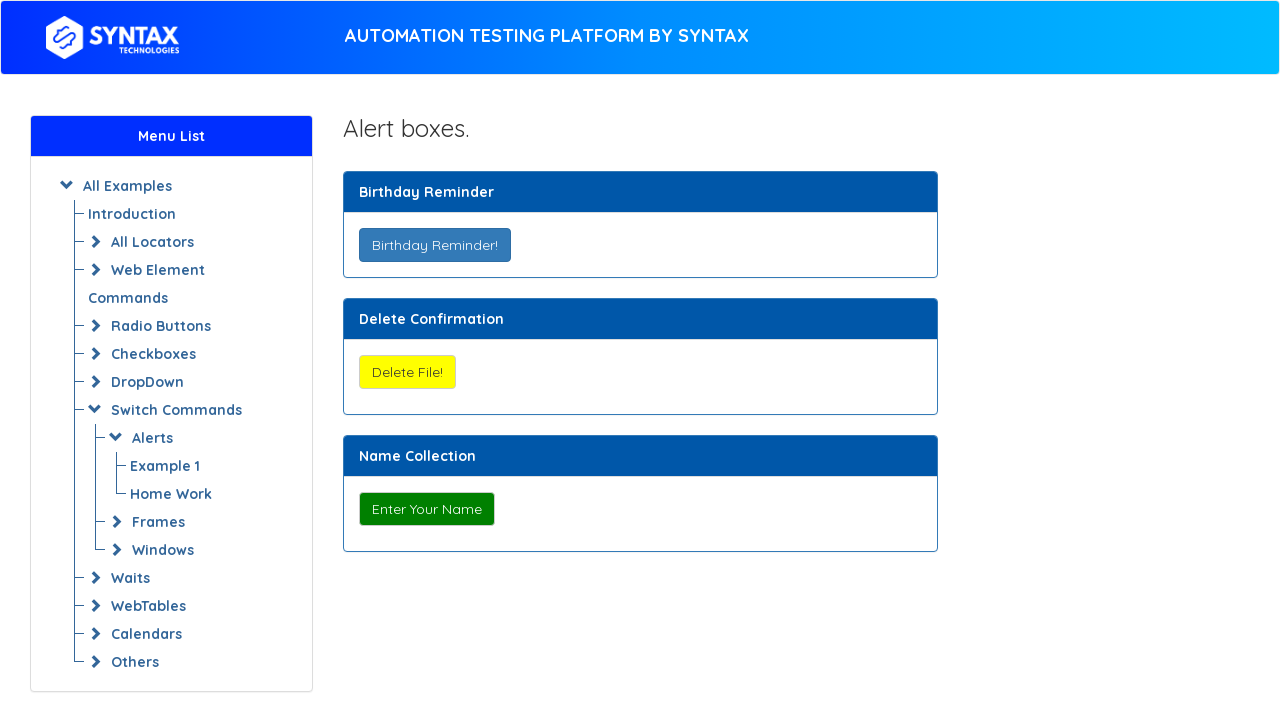

Clicked Birthday Reminder button at (434, 245) on xpath=//button[@onclick='myAlertFunction()']
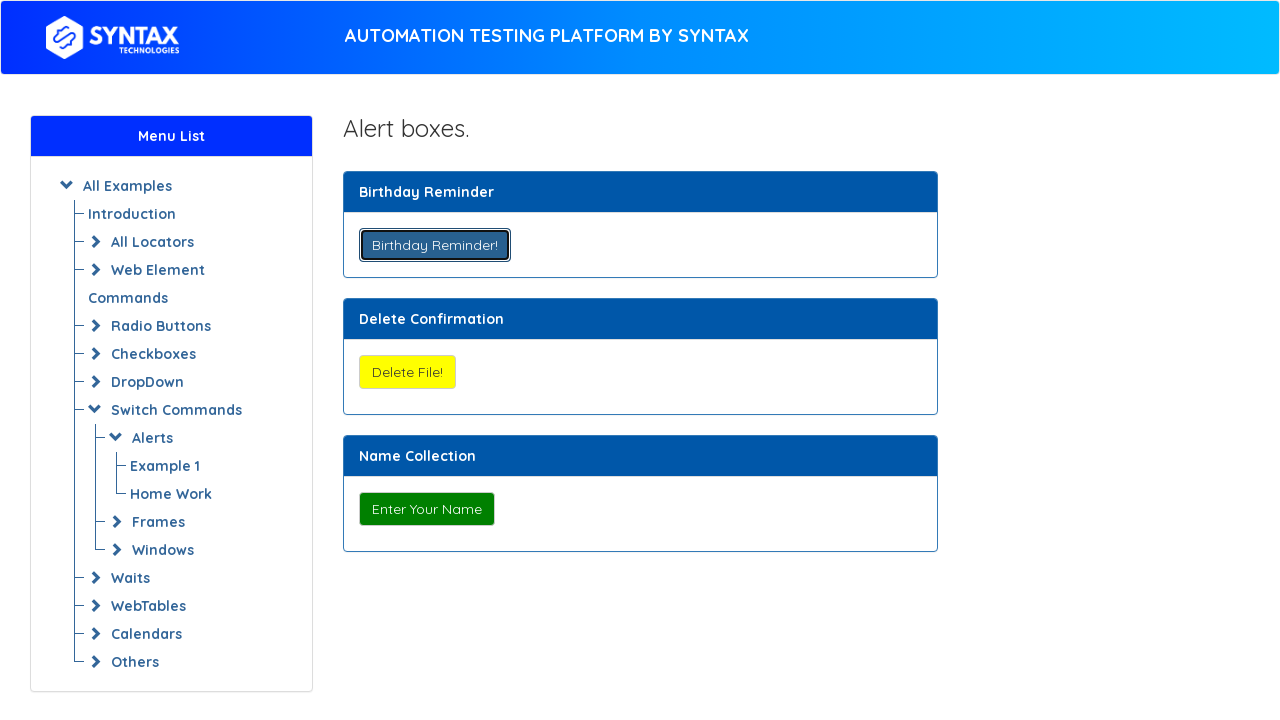

Accepted birthday reminder alert
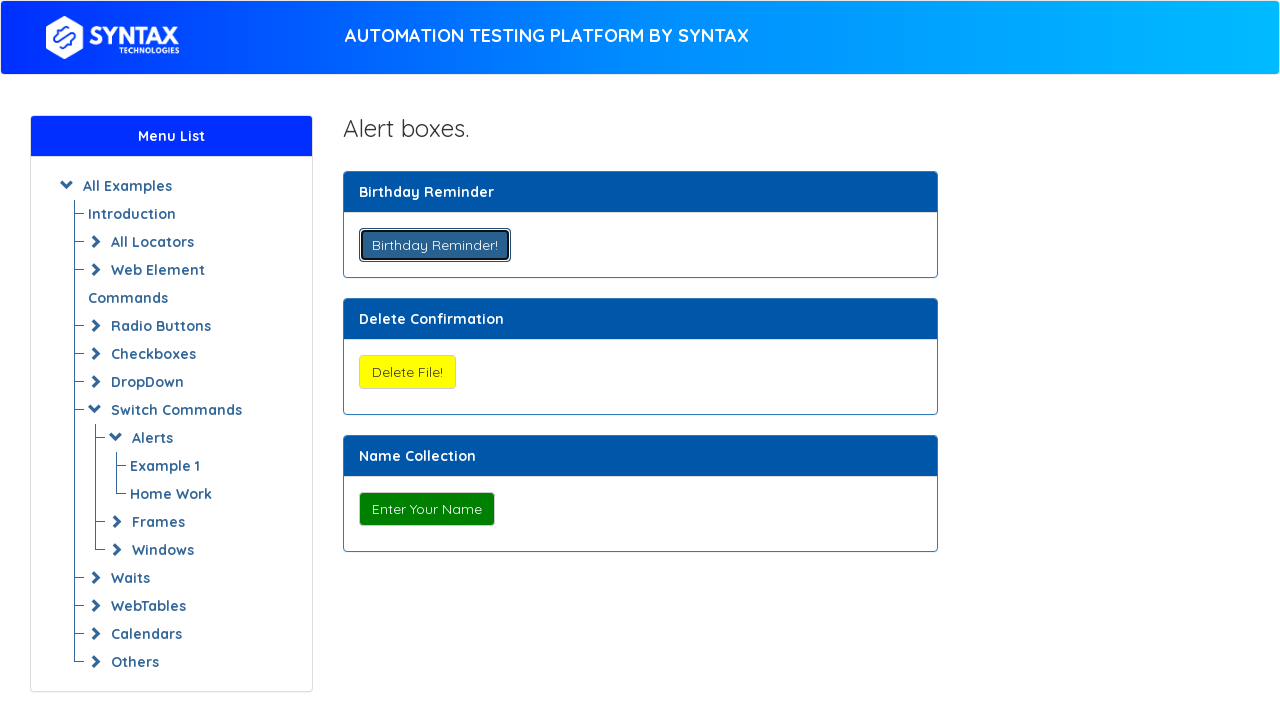

Clicked Delete File button at (407, 372) on xpath=//button[@onclick='myConfirmFunction()']
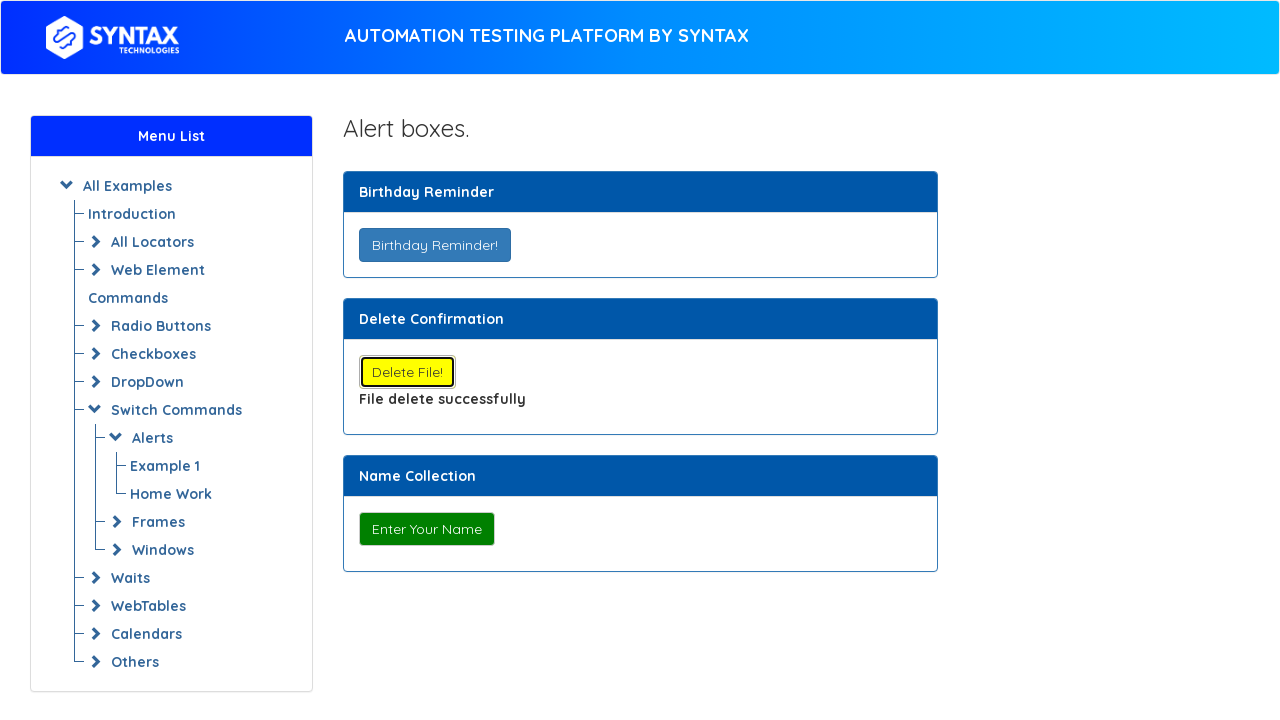

Accepted delete confirmation alert
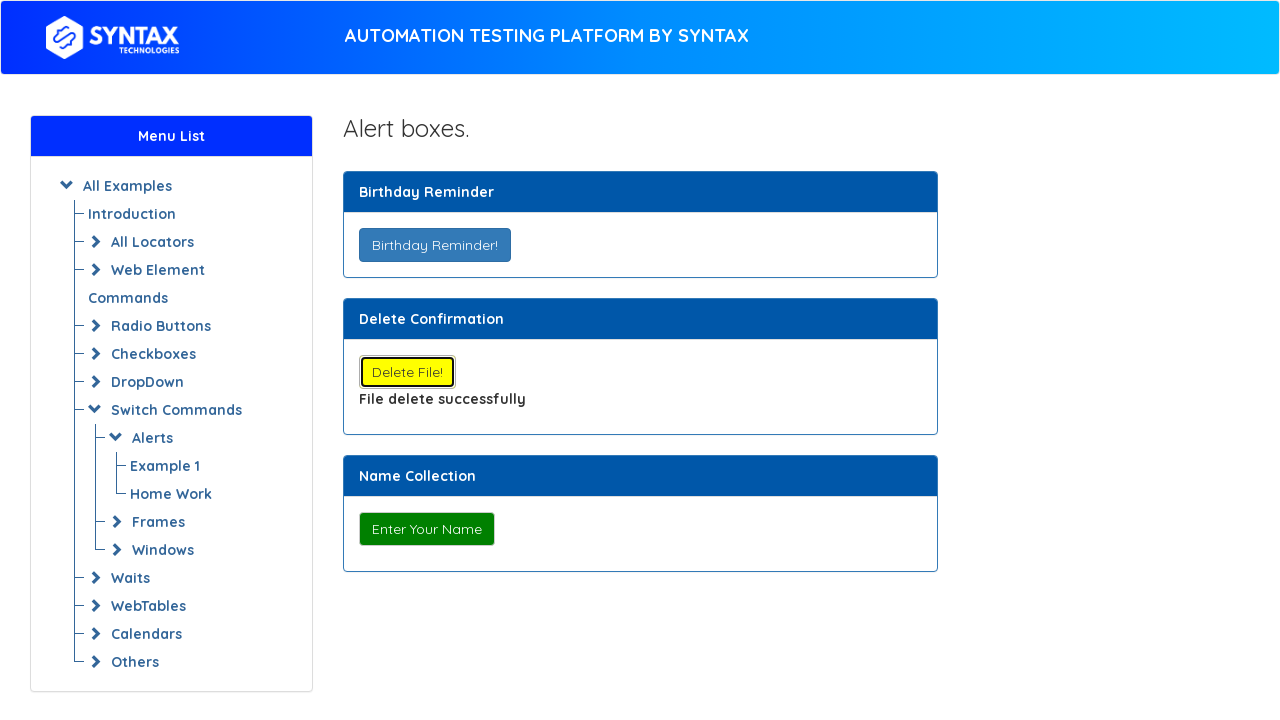

Clicked Enter Your Name button at (426, 529) on xpath=//button[@onclick='myPromptFunction()']
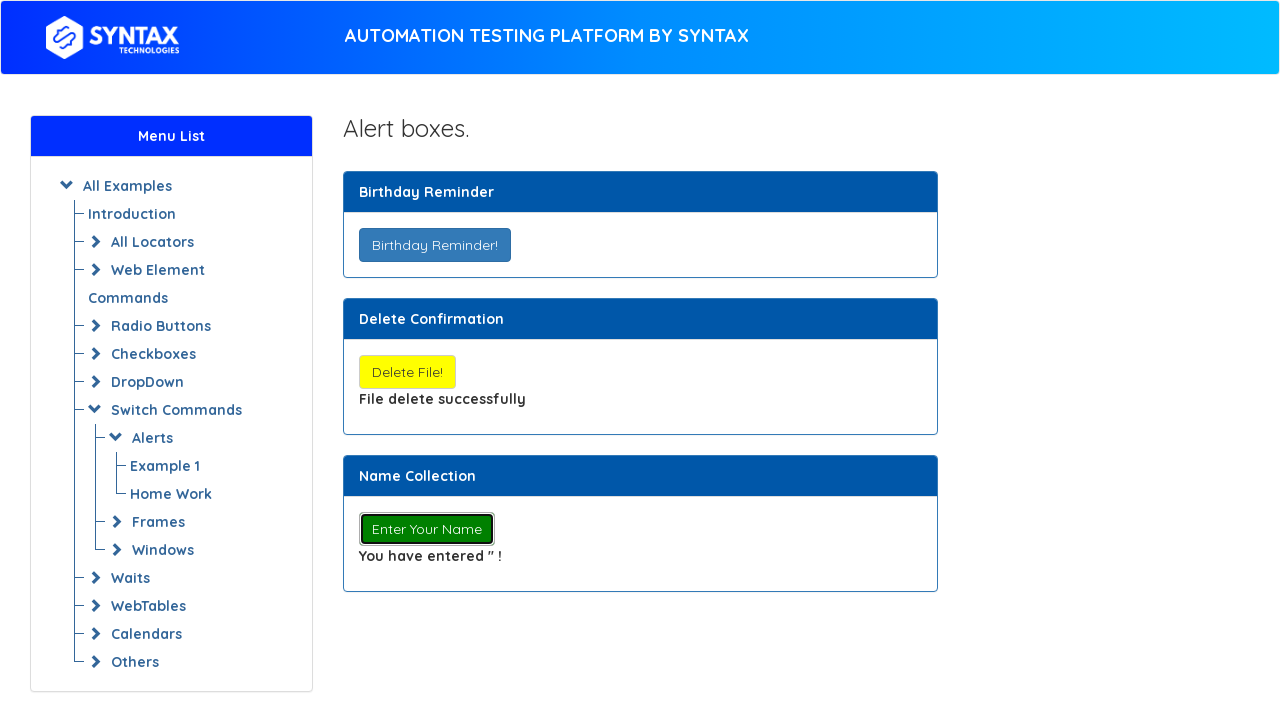

Accepted prompt alert and entered name 'Jennifer'
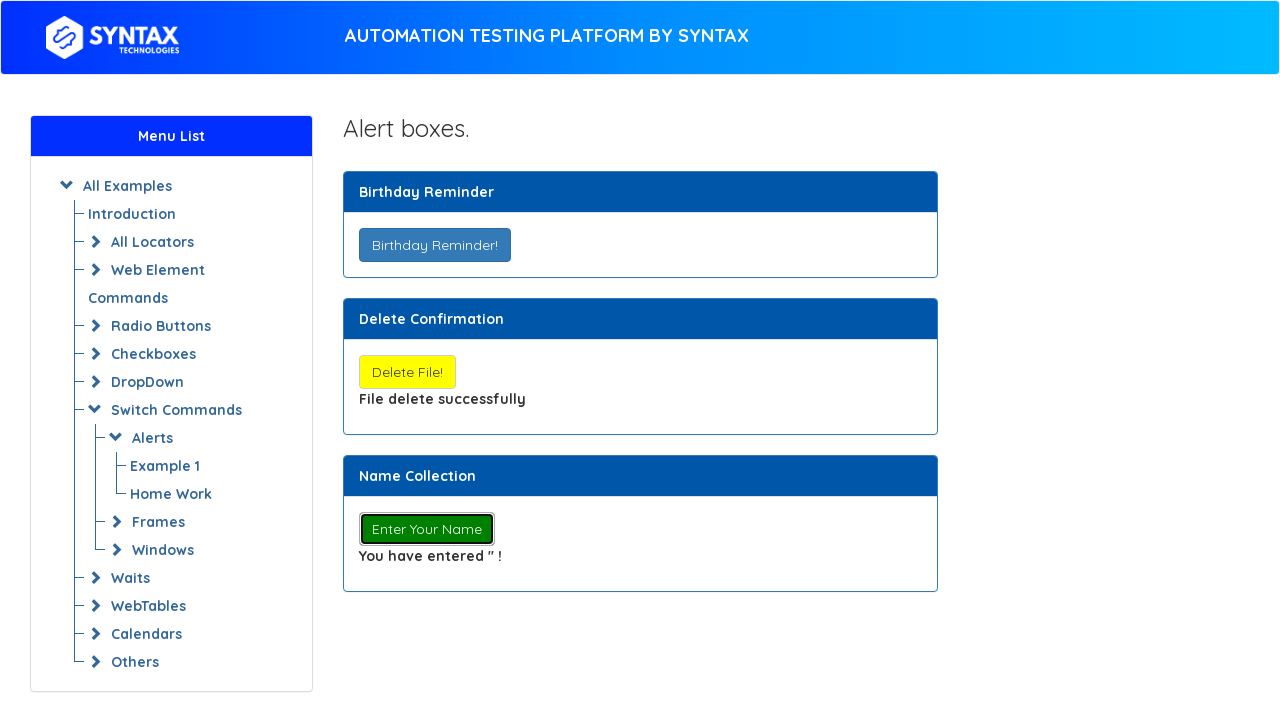

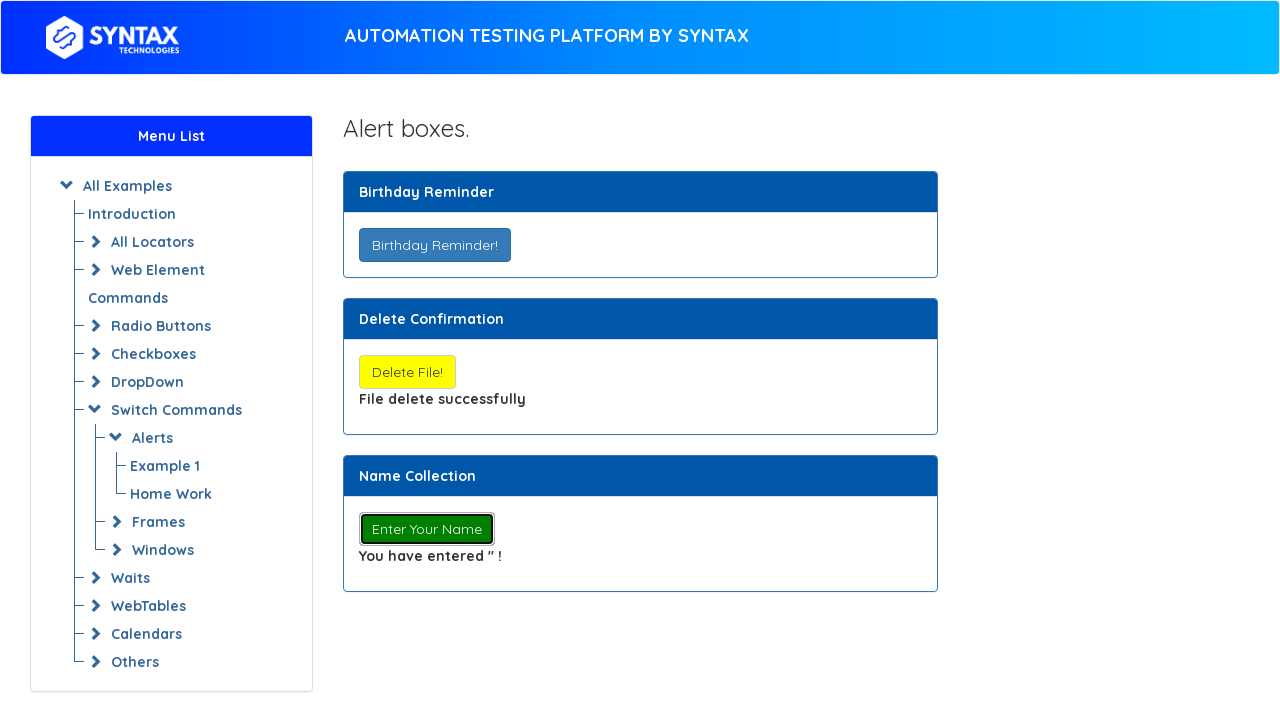